Verifies that clicking on the website logo navigates back to the homepage by checking the URL

Starting URL: https://www.webstaurantstore.com/

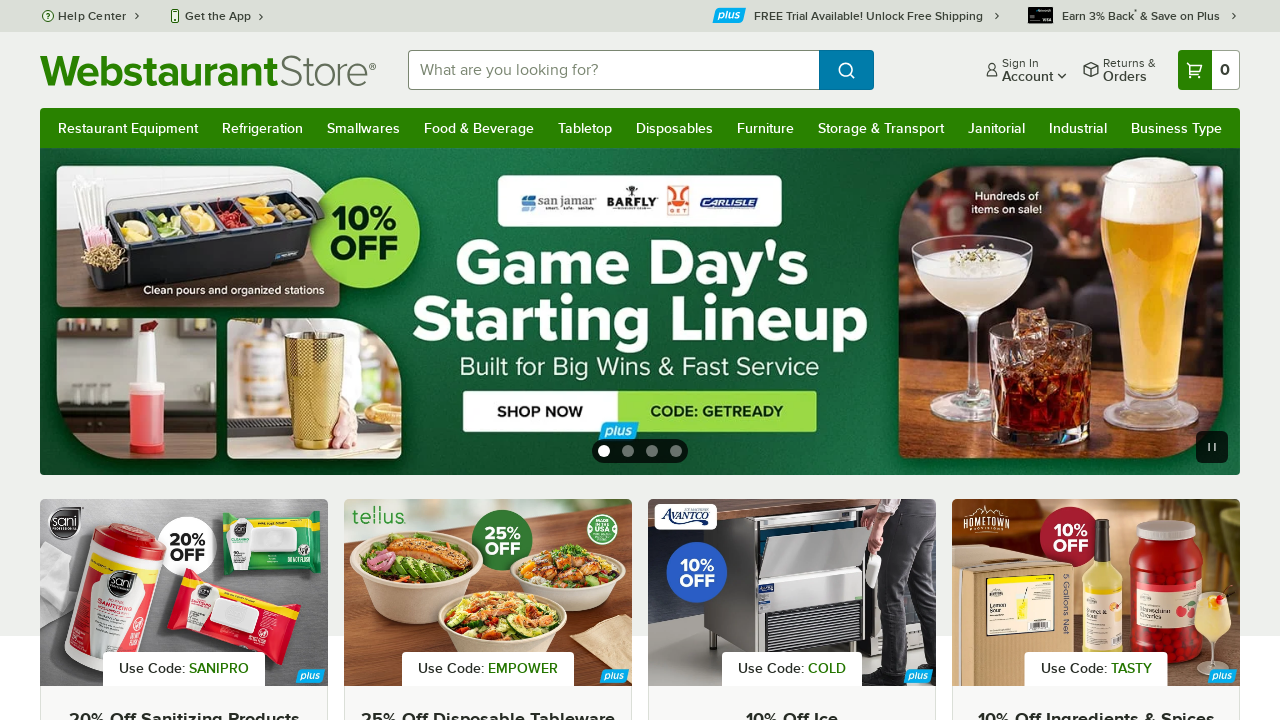

Clicked on website logo to navigate to homepage at (208, 70) on a[href='/'] img, .logo, header a[href='/']
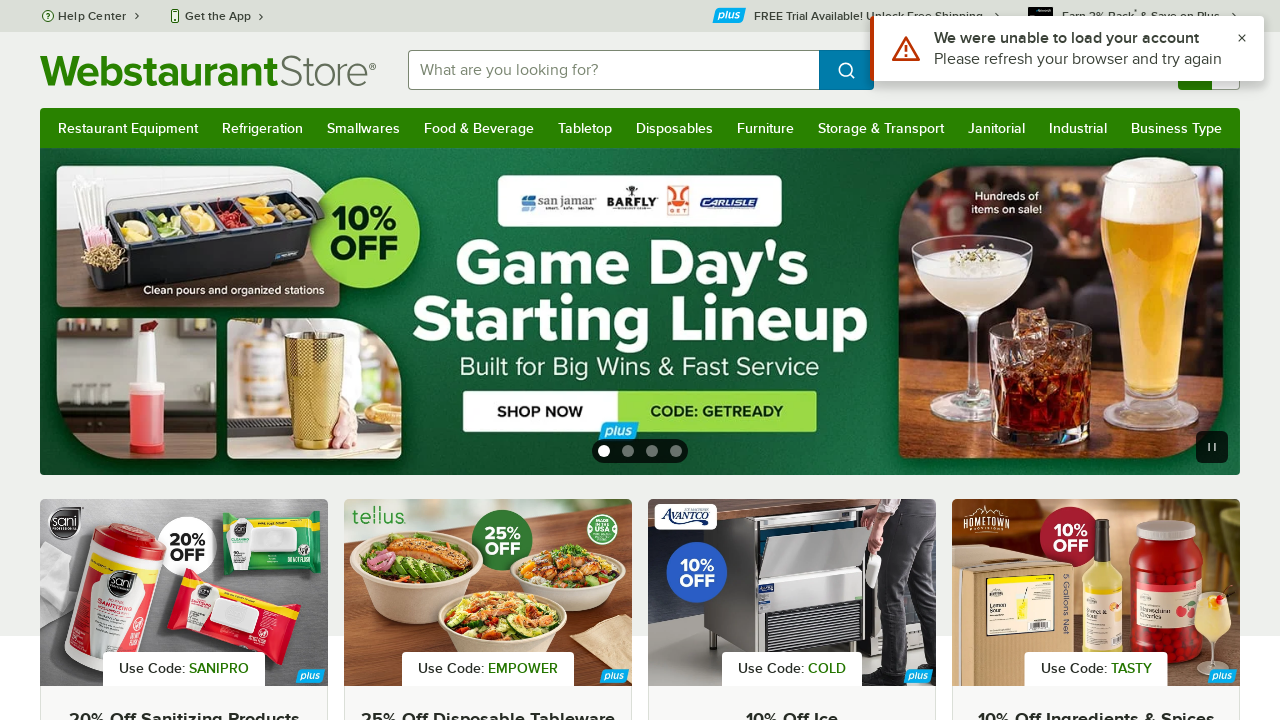

Waited for page to finish loading after logo click
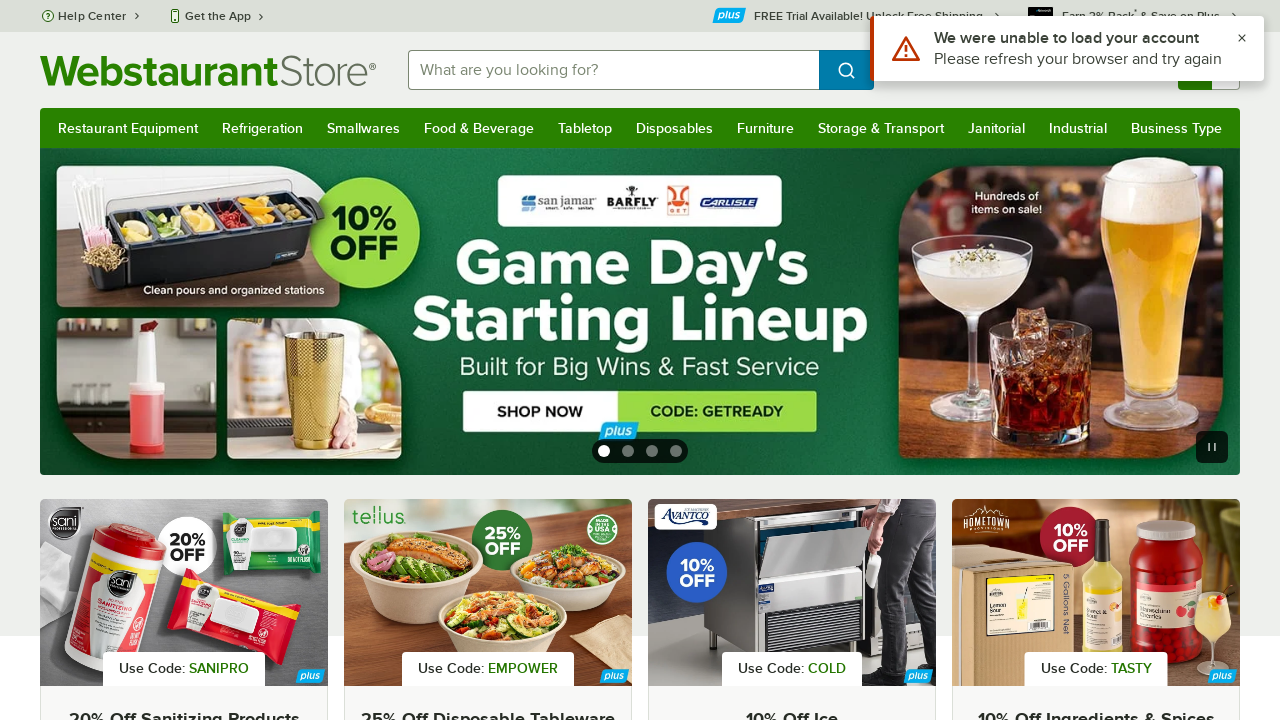

Verified URL is homepage (https://www.webstaurantstore.com/)
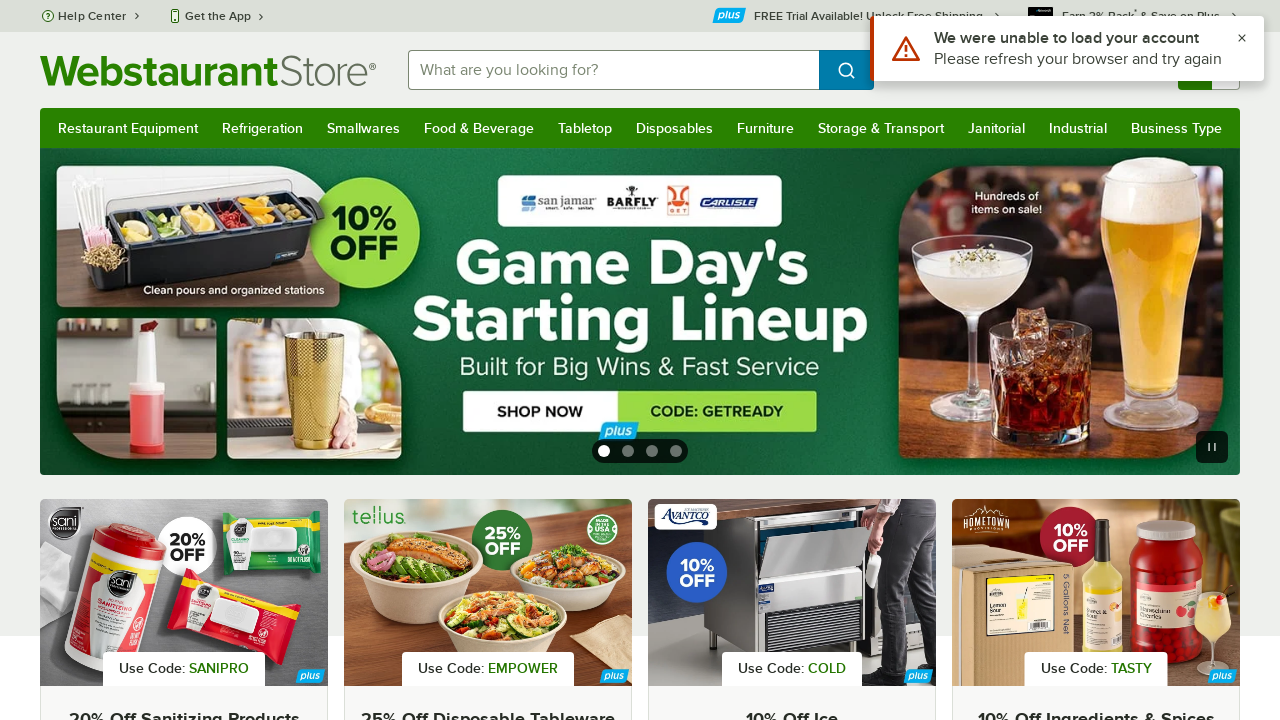

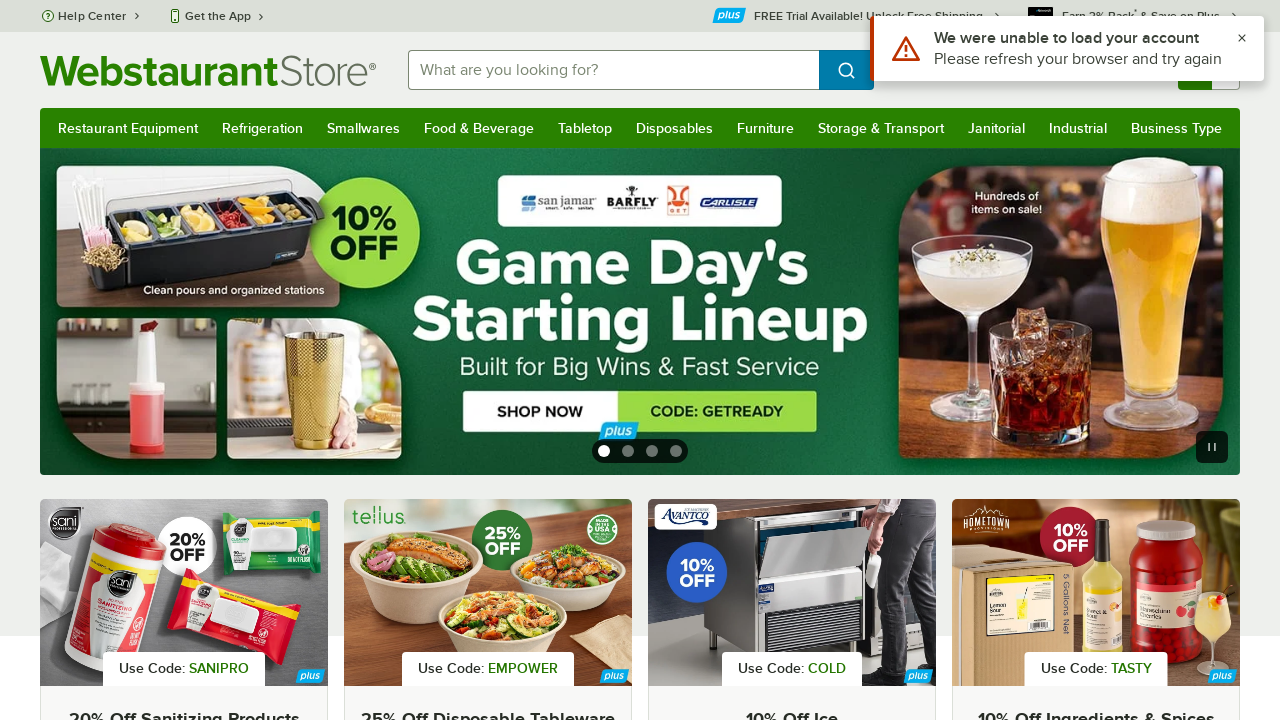